Tests navigation through all links in a link list by clicking each link, capturing the page title, and returning to the original page

Starting URL: http://www.omayo.blogspot.com

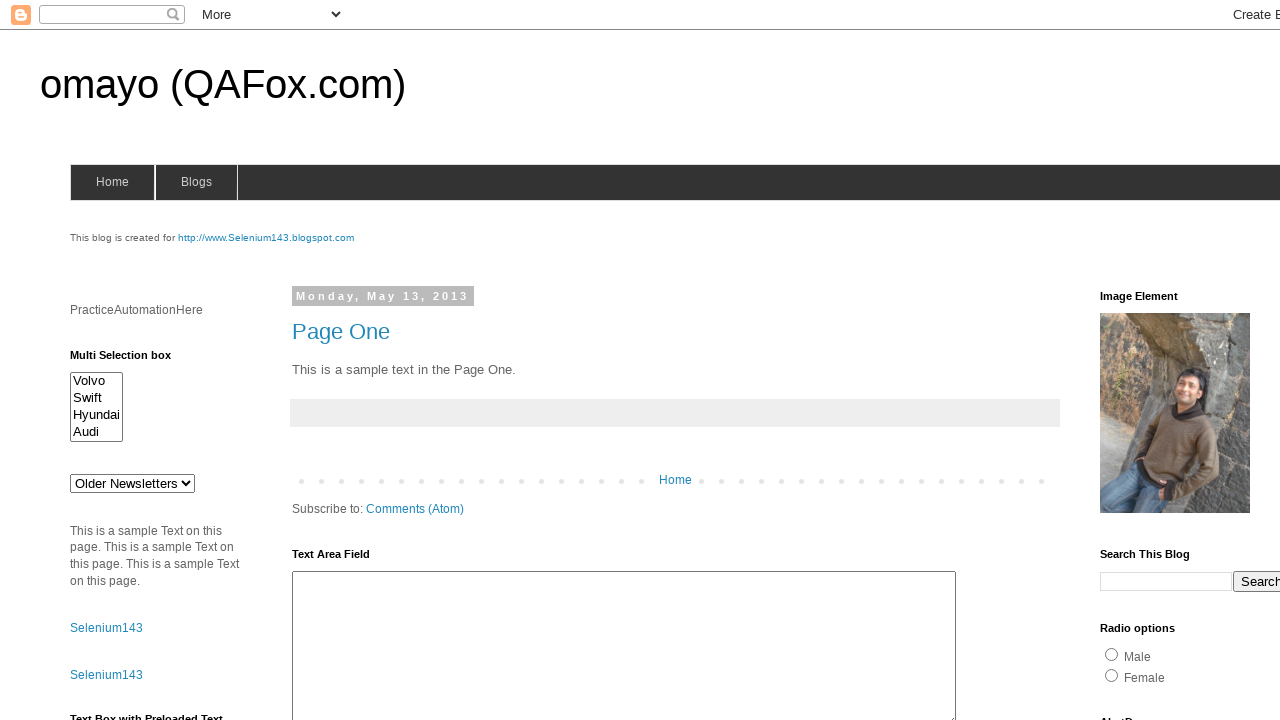

Retrieved all links from LinkList1 section
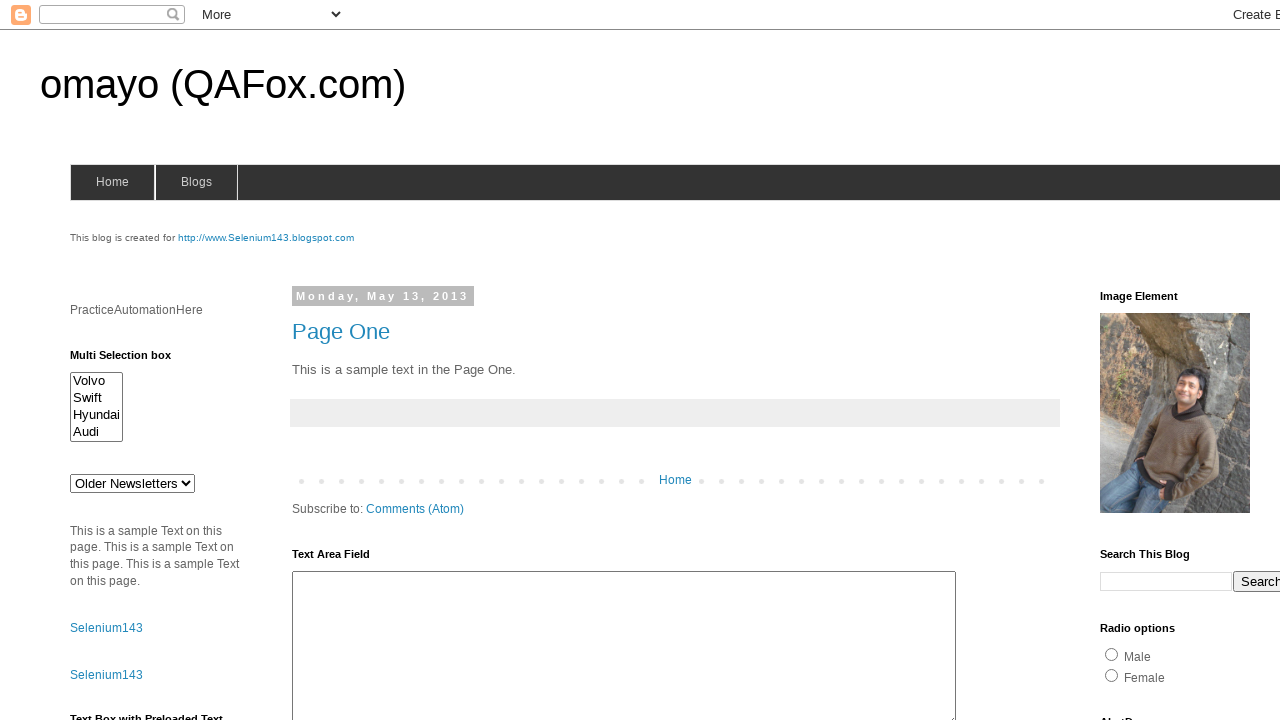

Found 5 links in LinkList1
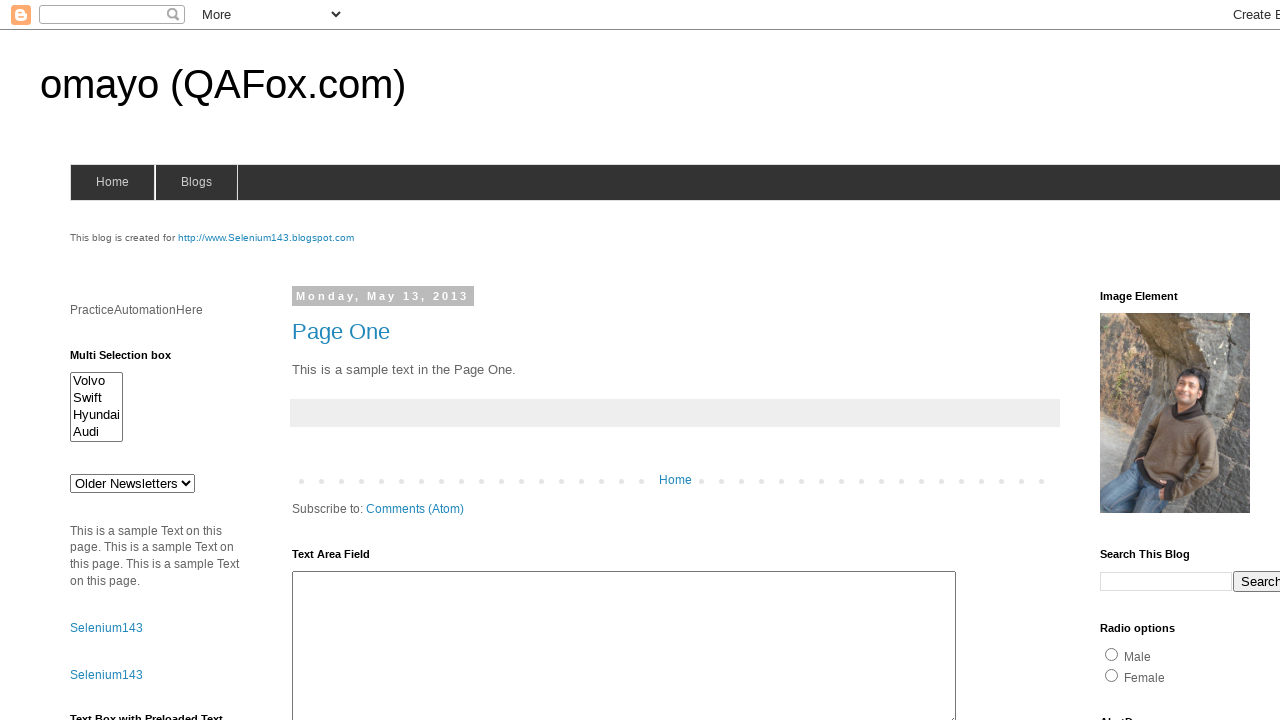

Clicked link 1 of 5 from LinkList1 at (1160, 360) on //div[@id='LinkList1']/div/ul/li[1]/a
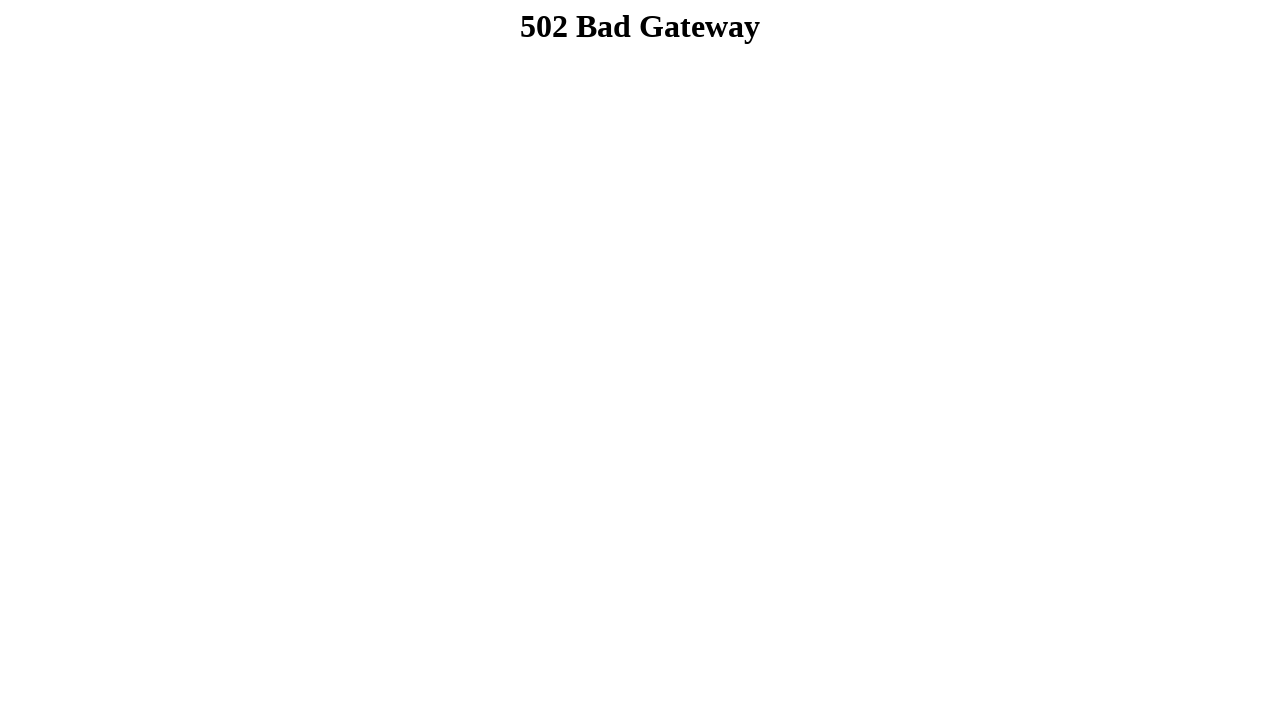

Captured page title: 502 Bad Gateway
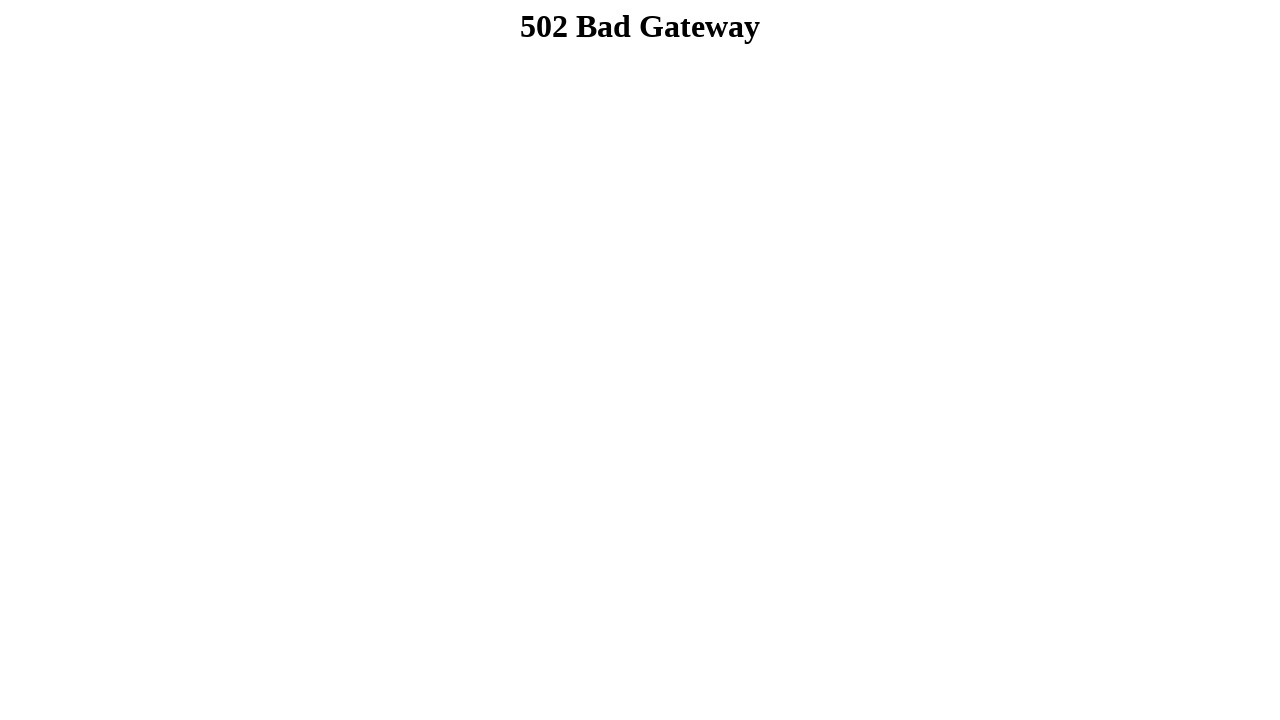

Navigated back to original page (http://www.omayo.blogspot.com)
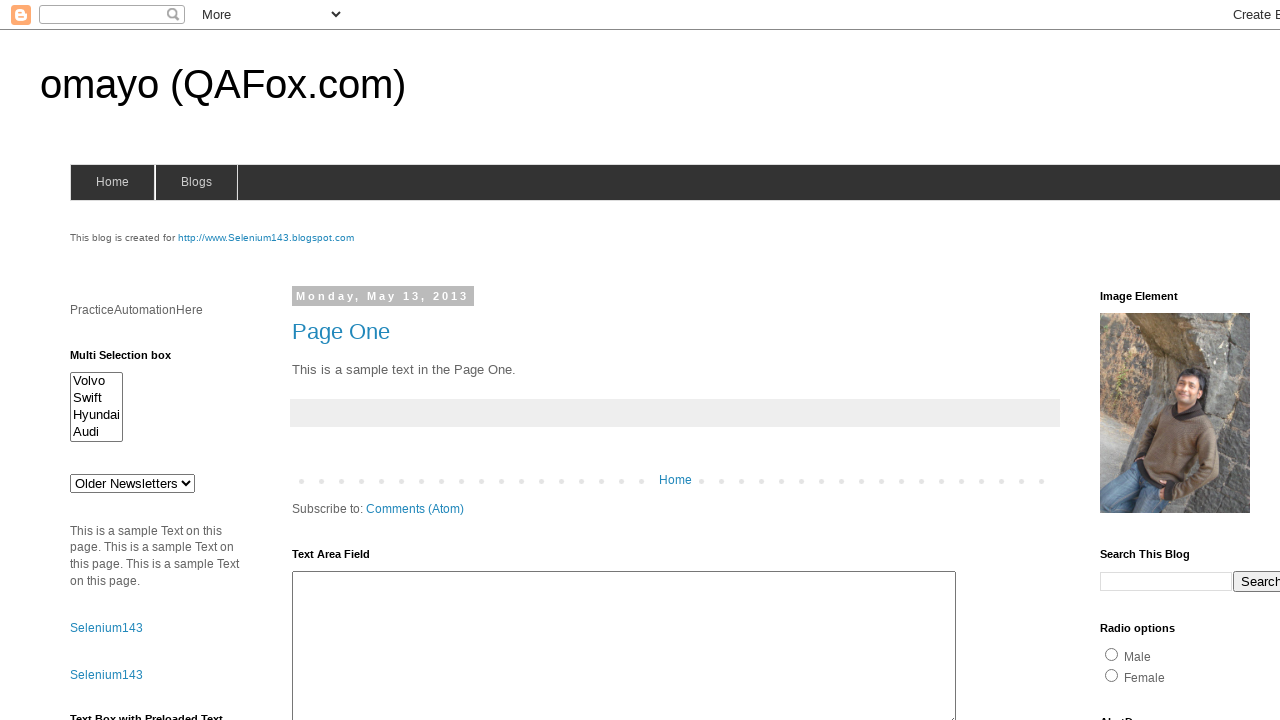

Clicked link 2 of 5 from LinkList1 at (1156, 361) on //div[@id='LinkList1']/div/ul/li[2]/a
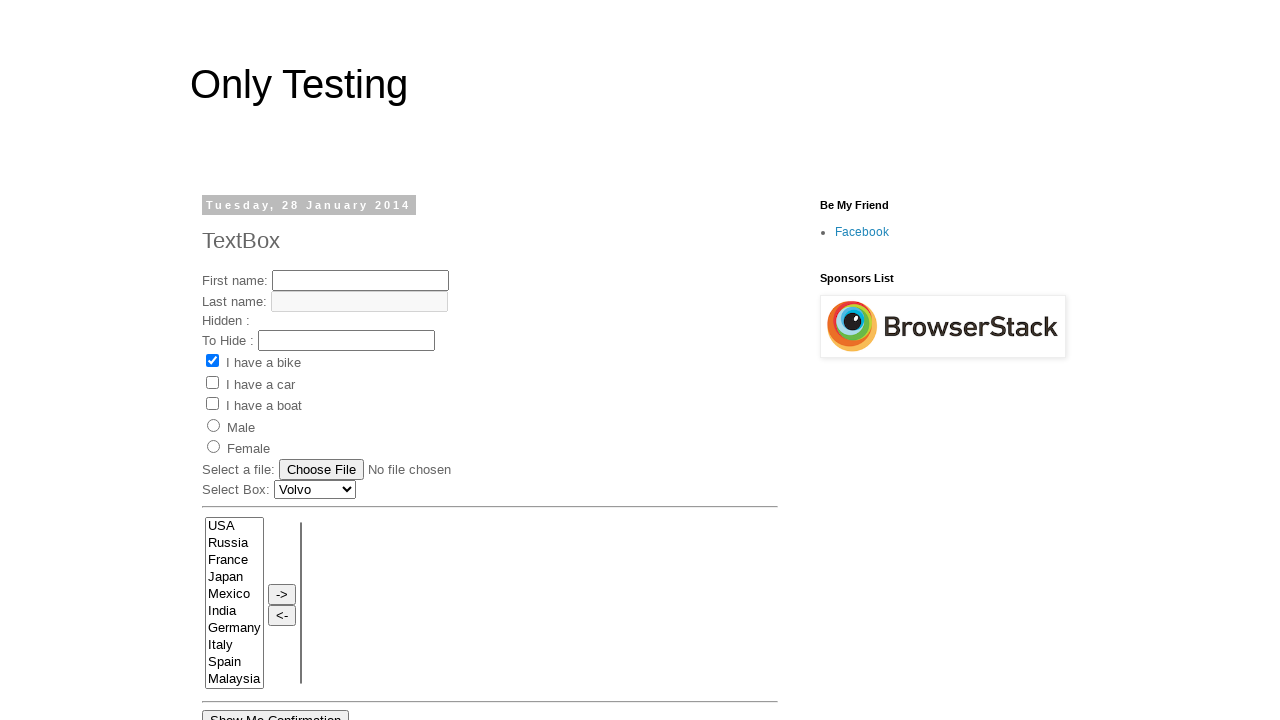

Captured page title: Only Testing: TextBox
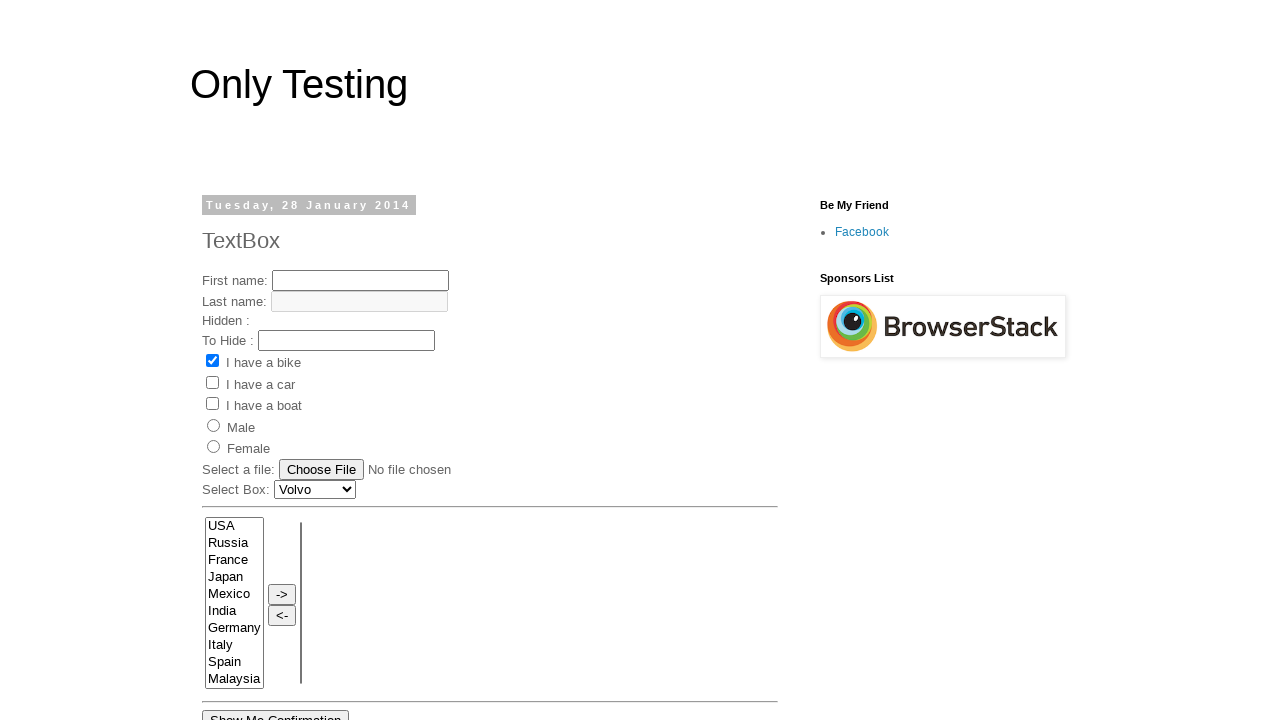

Navigated back to original page (http://www.omayo.blogspot.com)
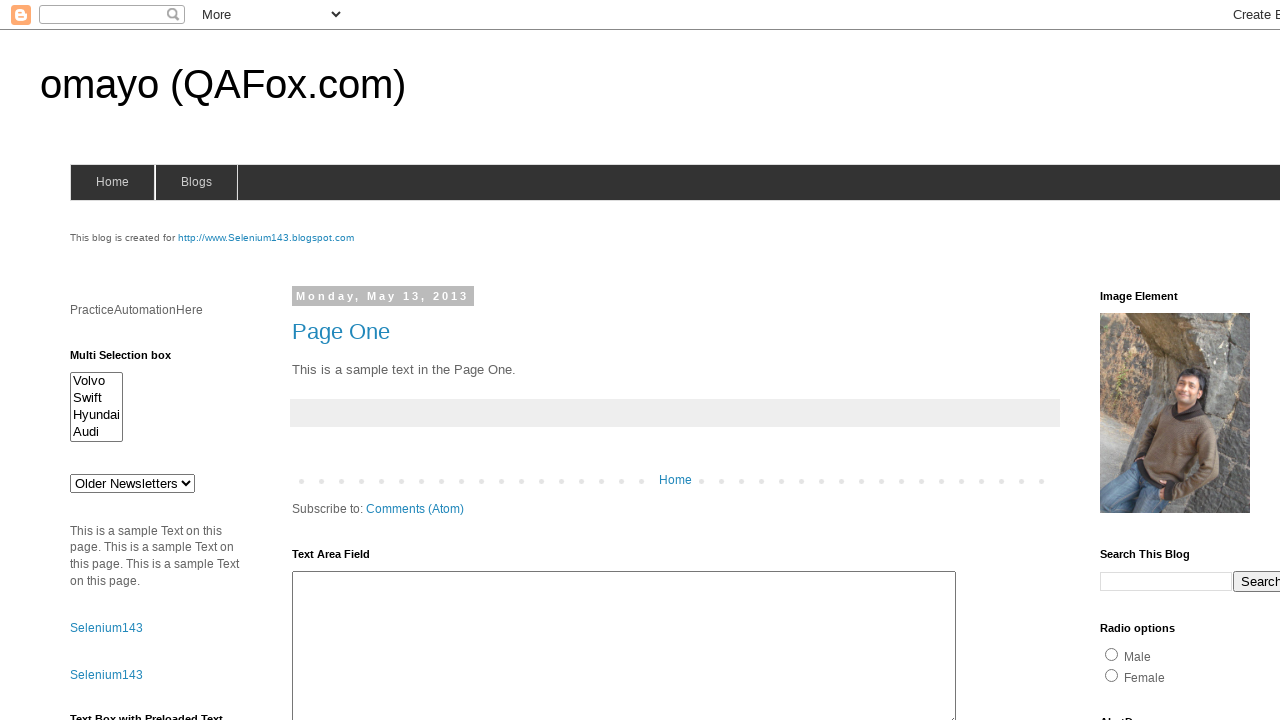

Clicked link 3 of 5 from LinkList1 at (1142, 361) on //div[@id='LinkList1']/div/ul/li[3]/a
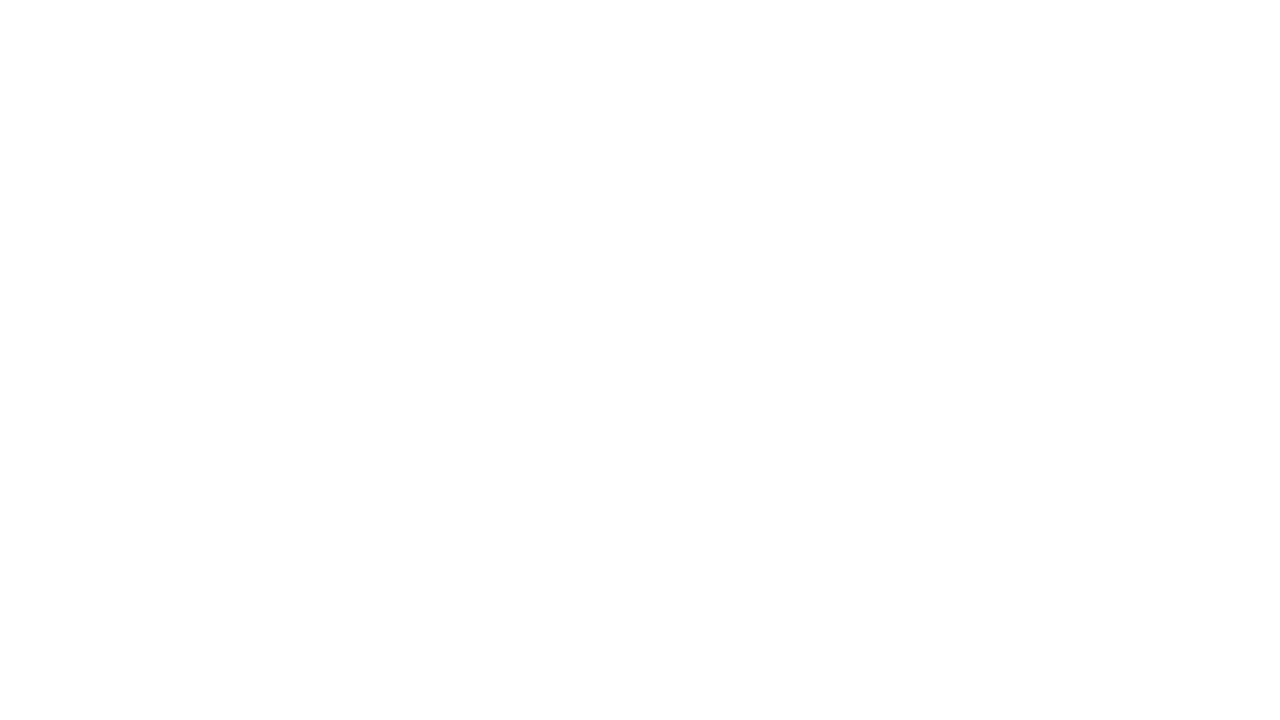

Captured page title: 
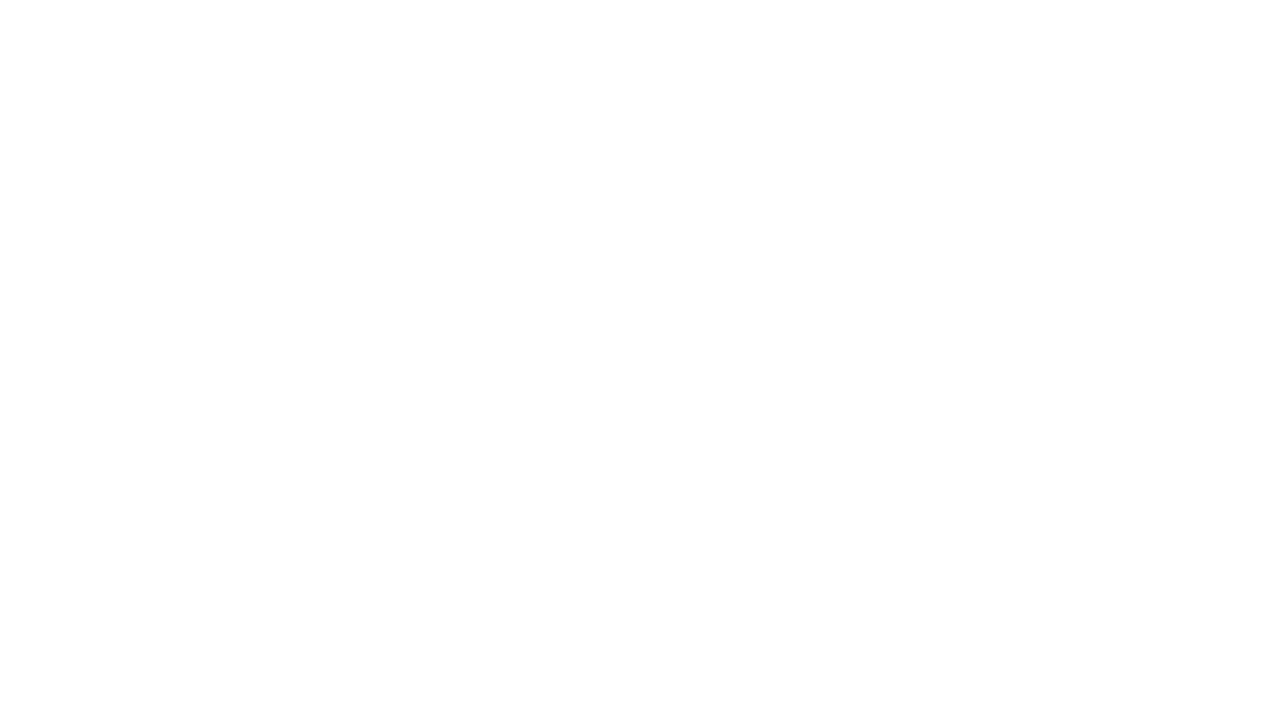

Navigated back to original page (http://www.omayo.blogspot.com)
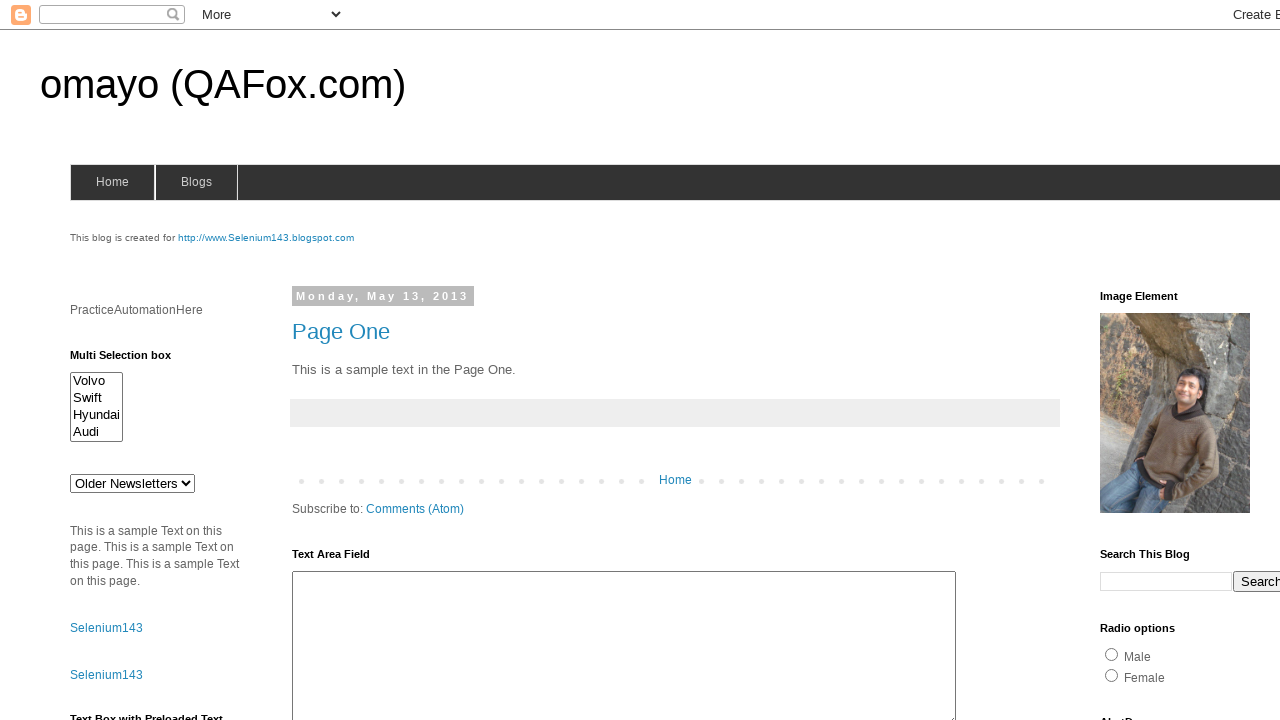

Clicked link 4 of 5 from LinkList1 at (1137, 360) on //div[@id='LinkList1']/div/ul/li[4]/a
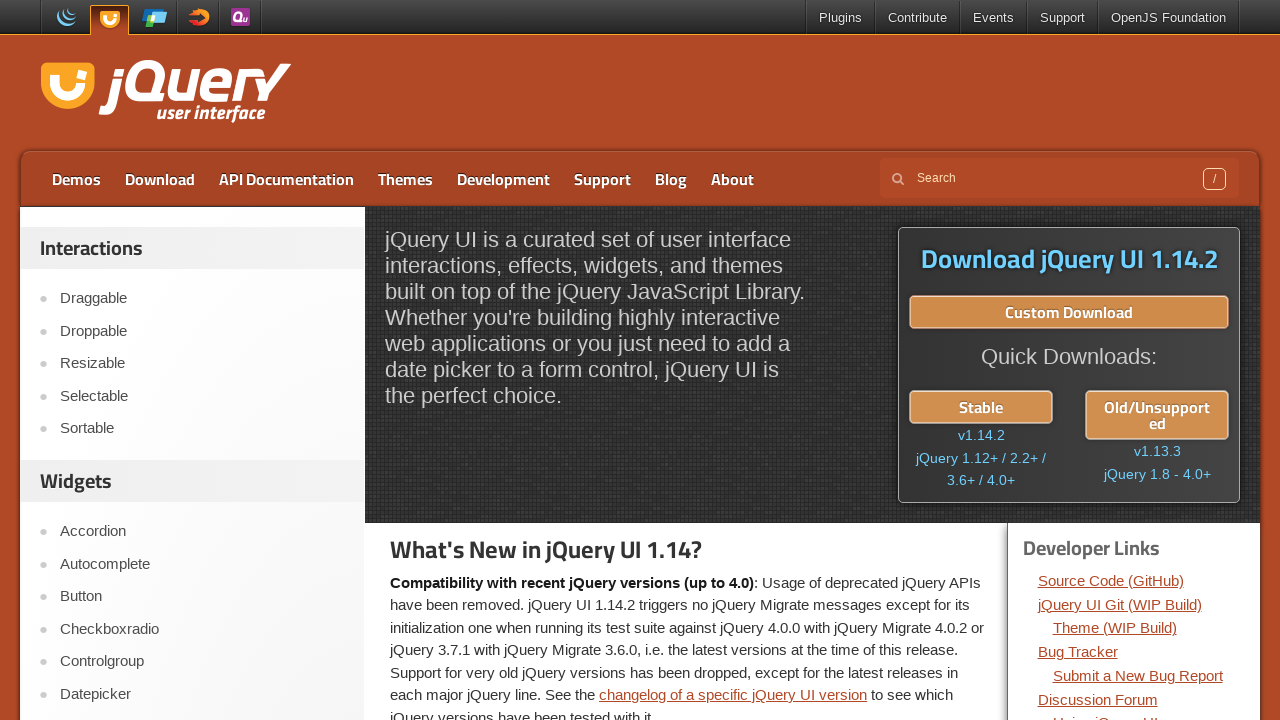

Captured page title: jQuery UI
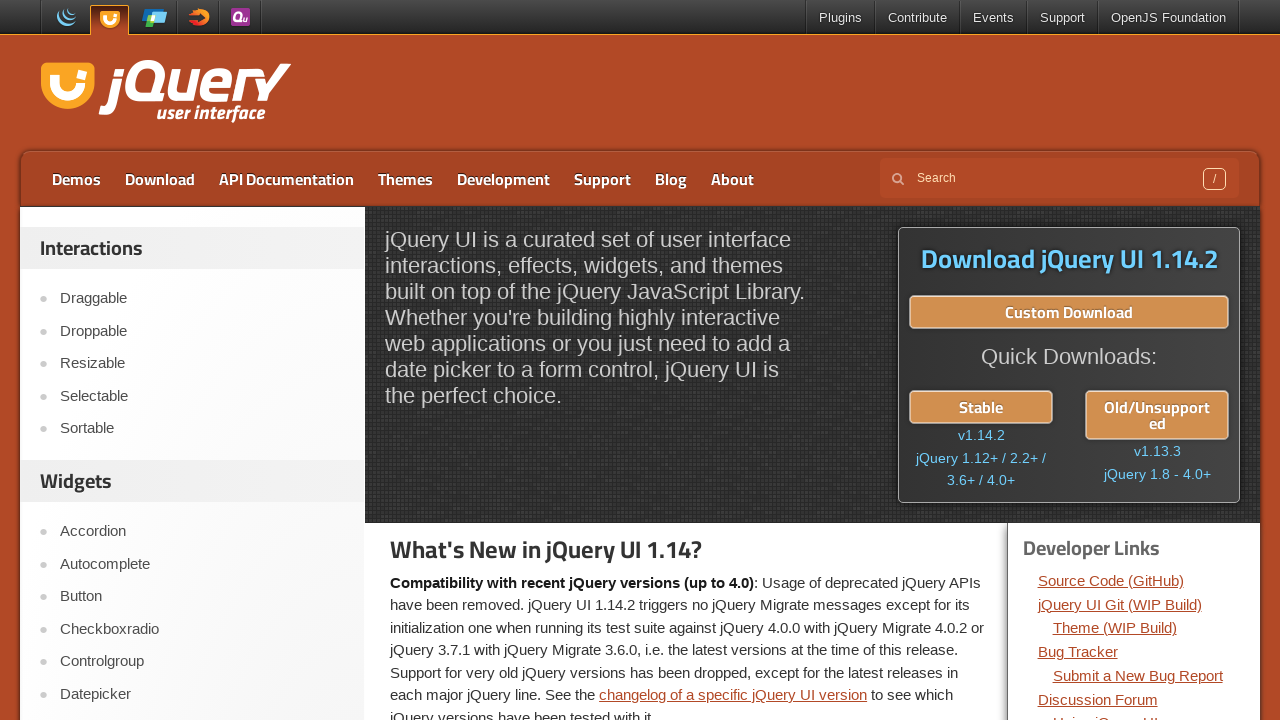

Navigated back to original page (http://www.omayo.blogspot.com)
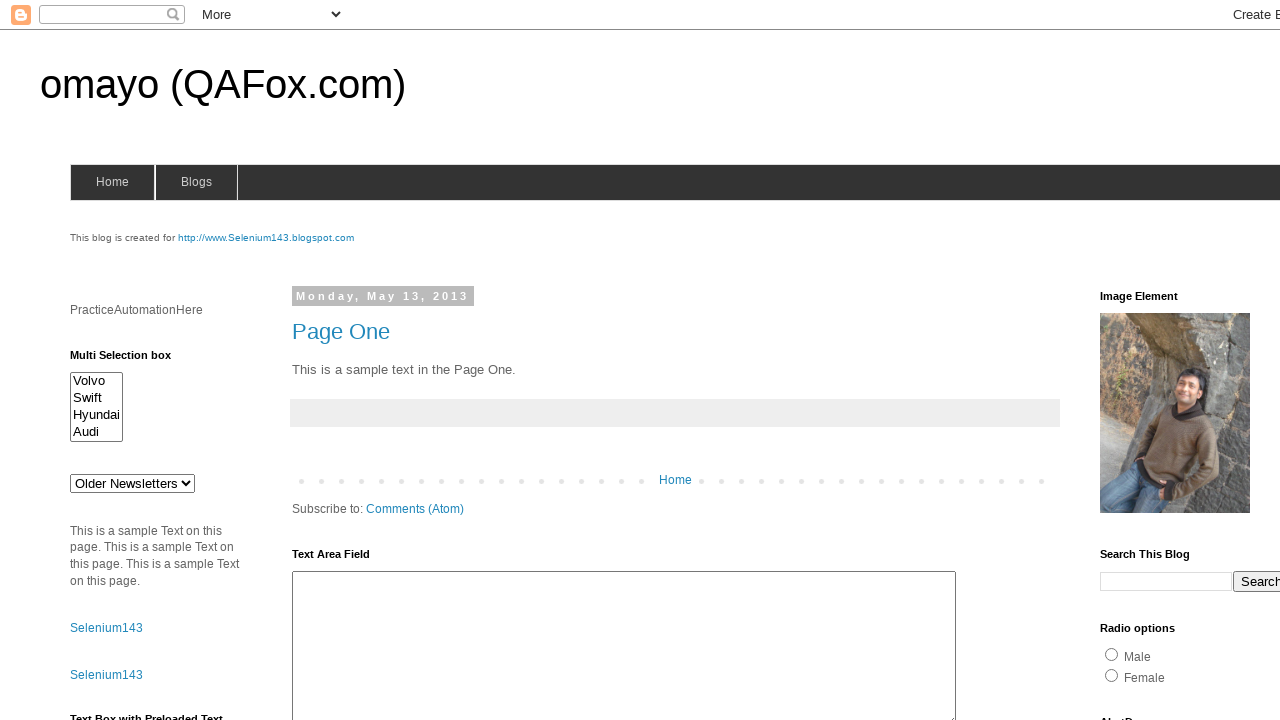

Clicked link 5 of 5 from LinkList1 at (1168, 361) on //div[@id='LinkList1']/div/ul/li[5]/a
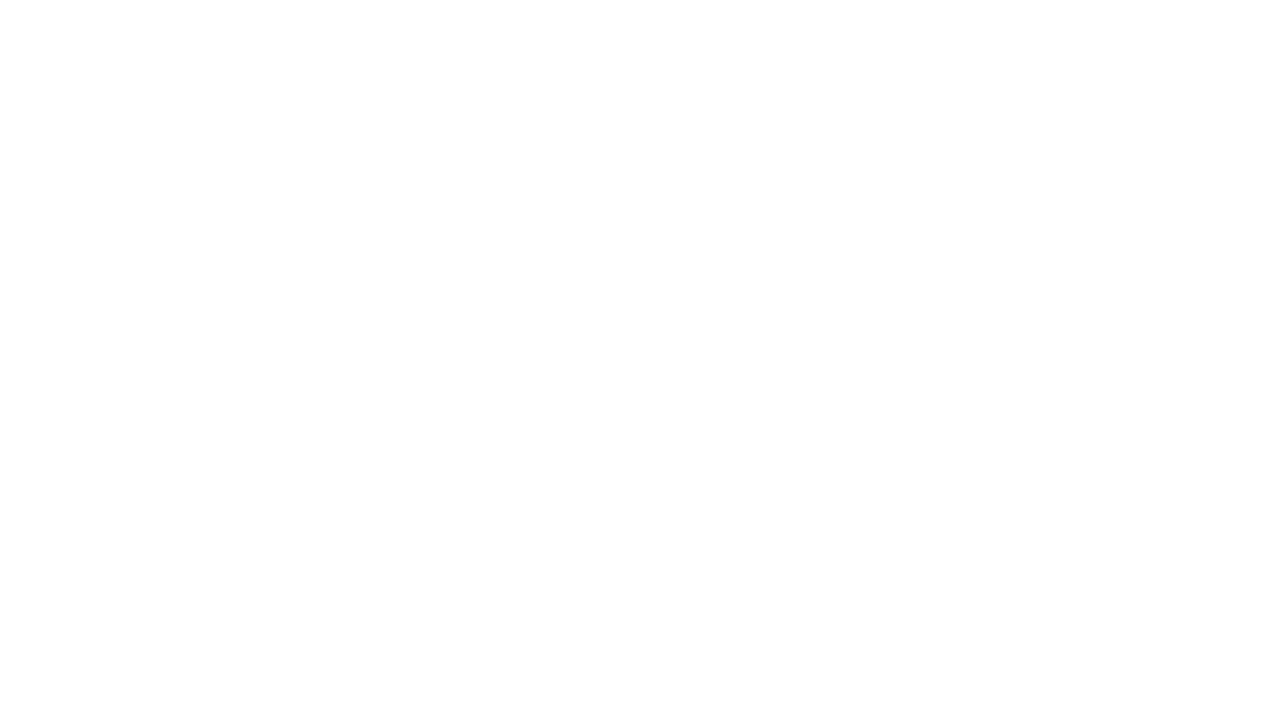

Captured page title: 
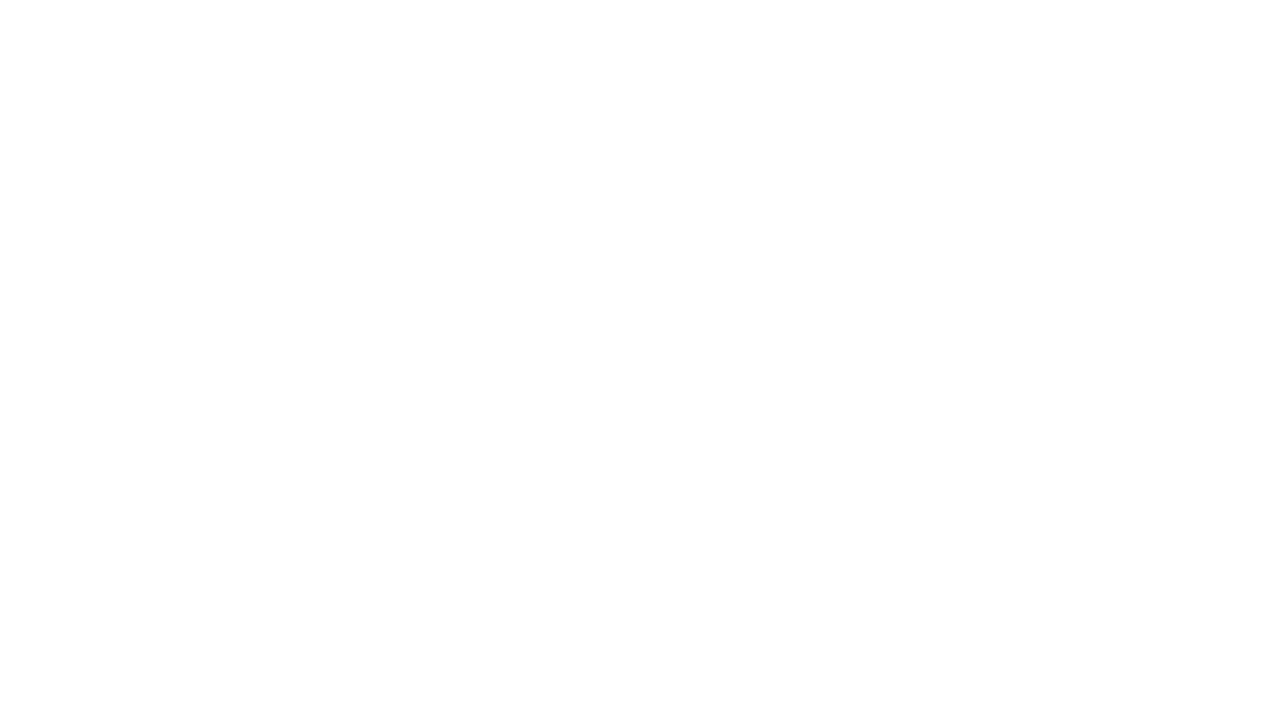

Navigated back to original page (http://www.omayo.blogspot.com)
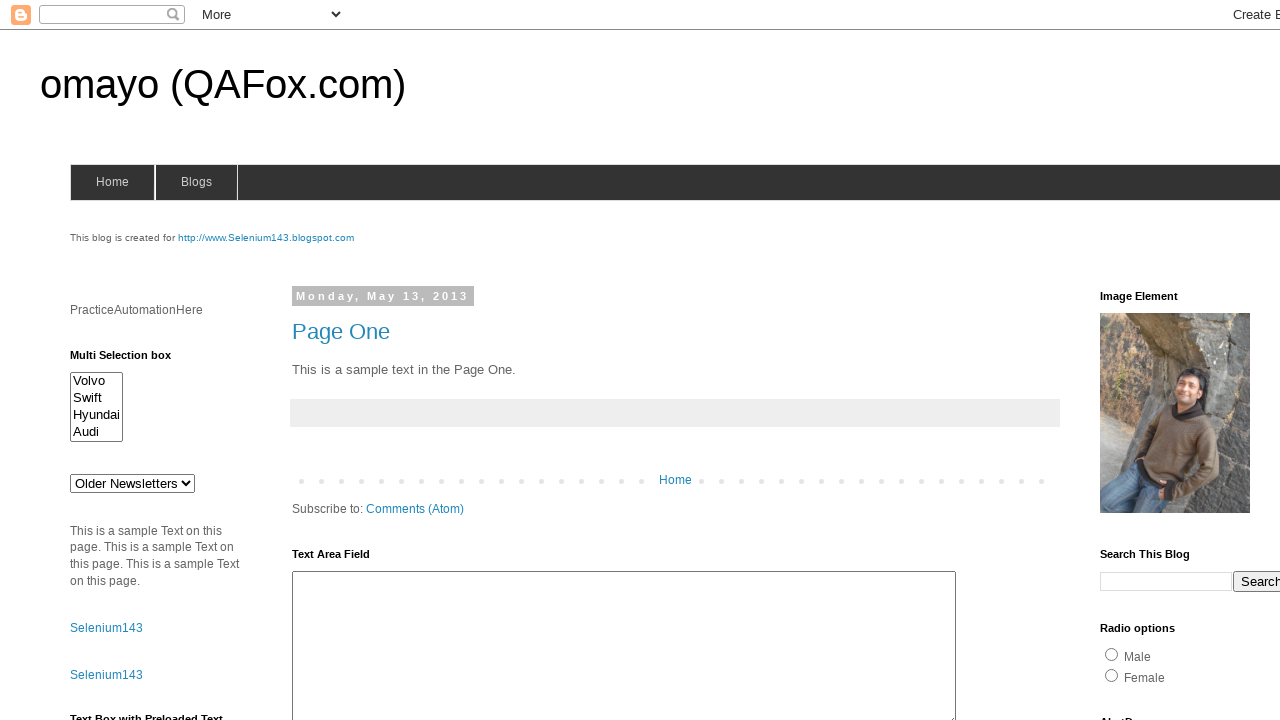

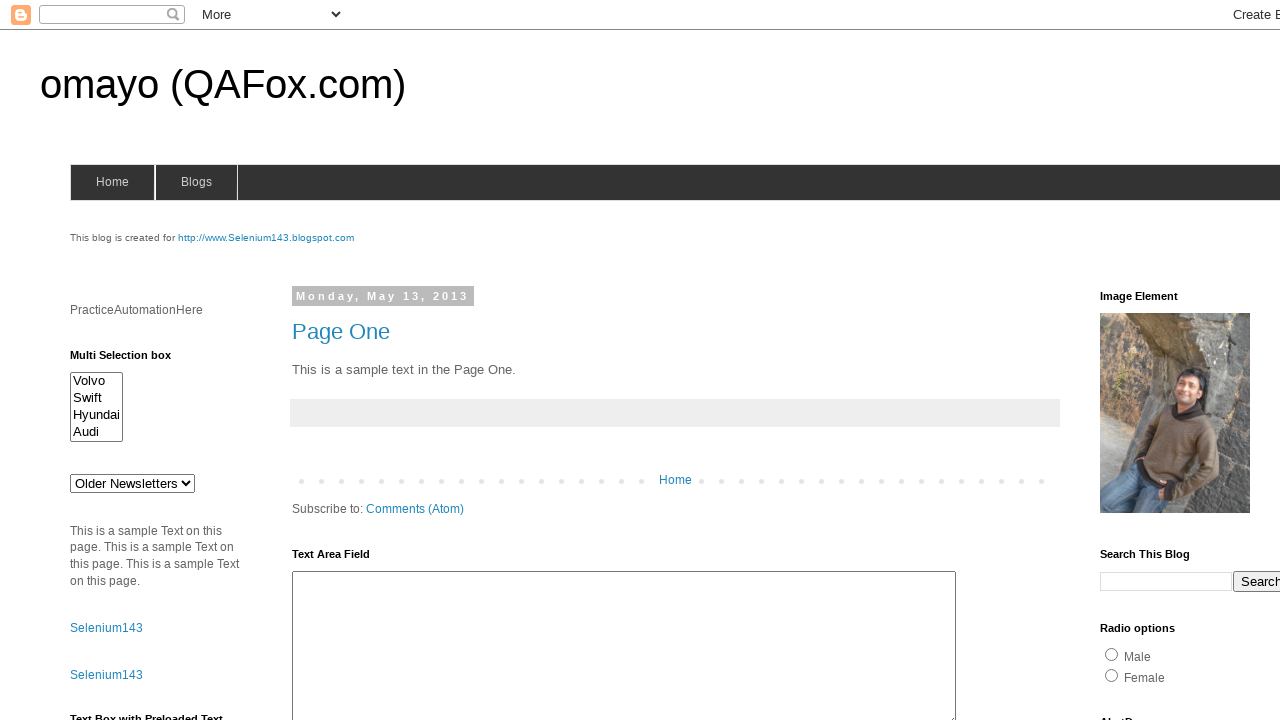